Tests accordion functionality by clicking to expand and verifying the content is visible

Starting URL: https://practice-automation.com/

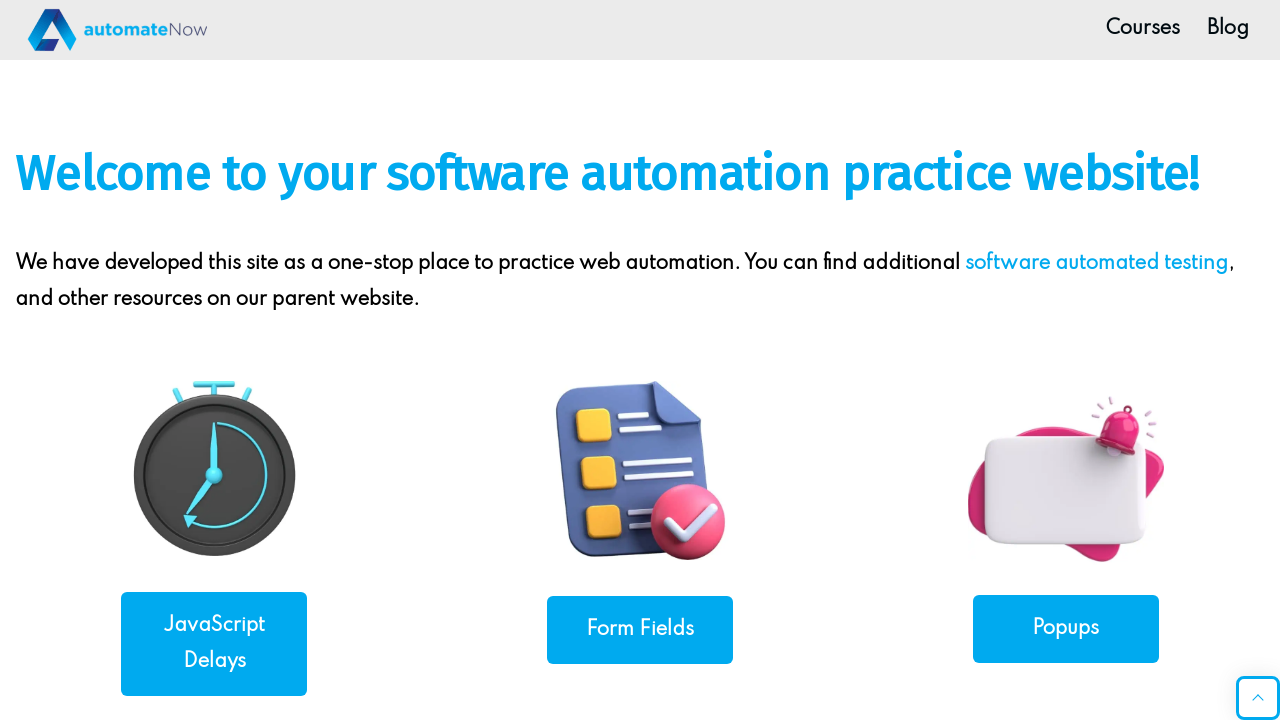

Clicked on Accordions link to navigate to accordion test page at (214, 360) on text=Accordions
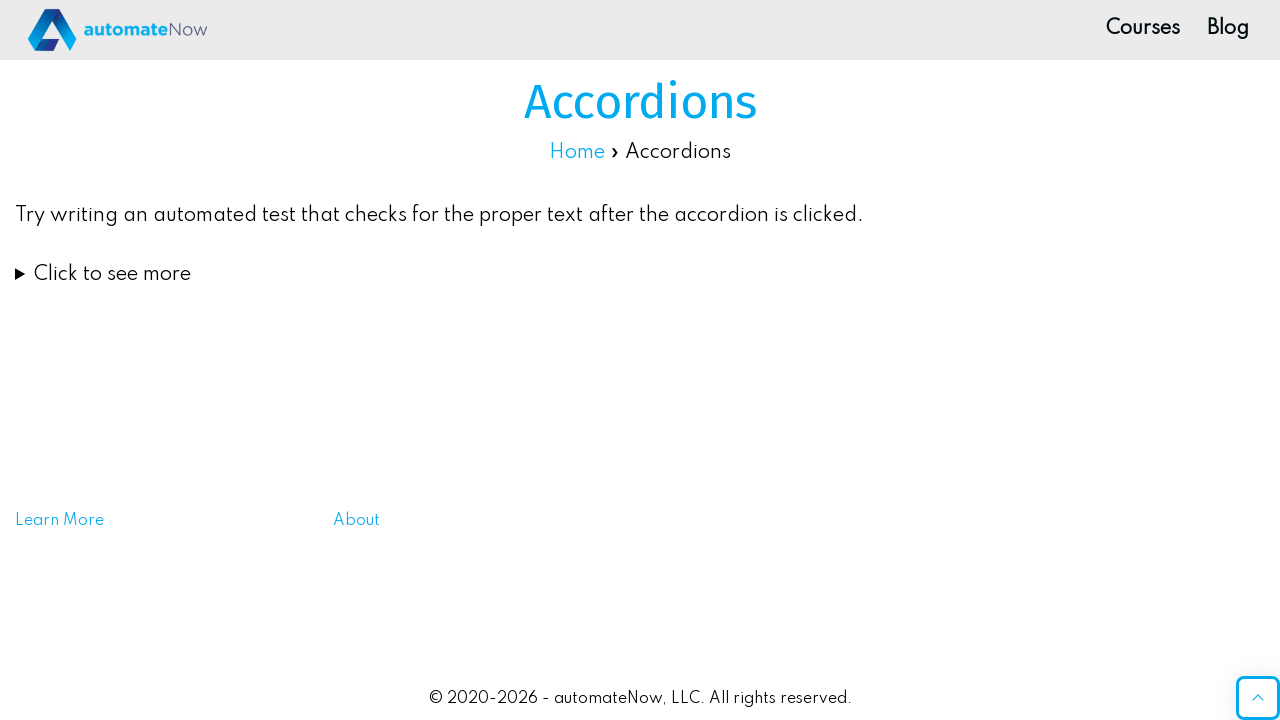

Clicked 'Click to see more' to expand accordion at (640, 274) on text=Click to see more
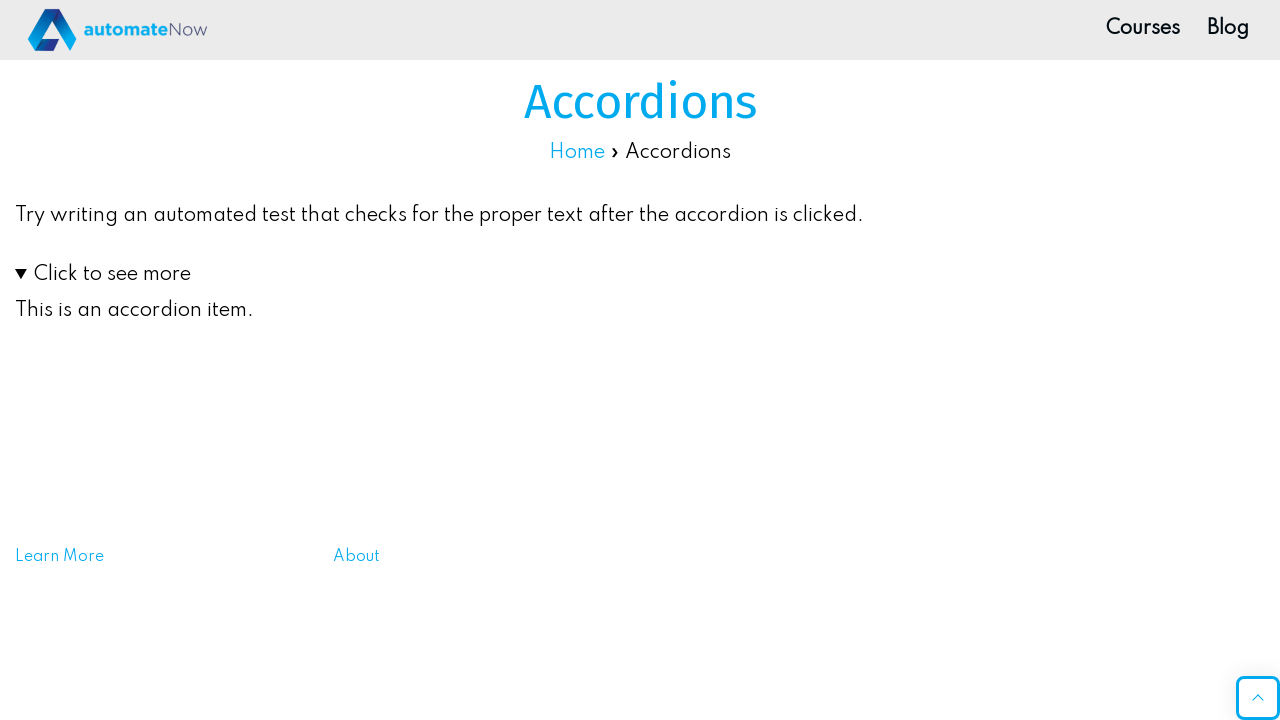

Located accordion content element
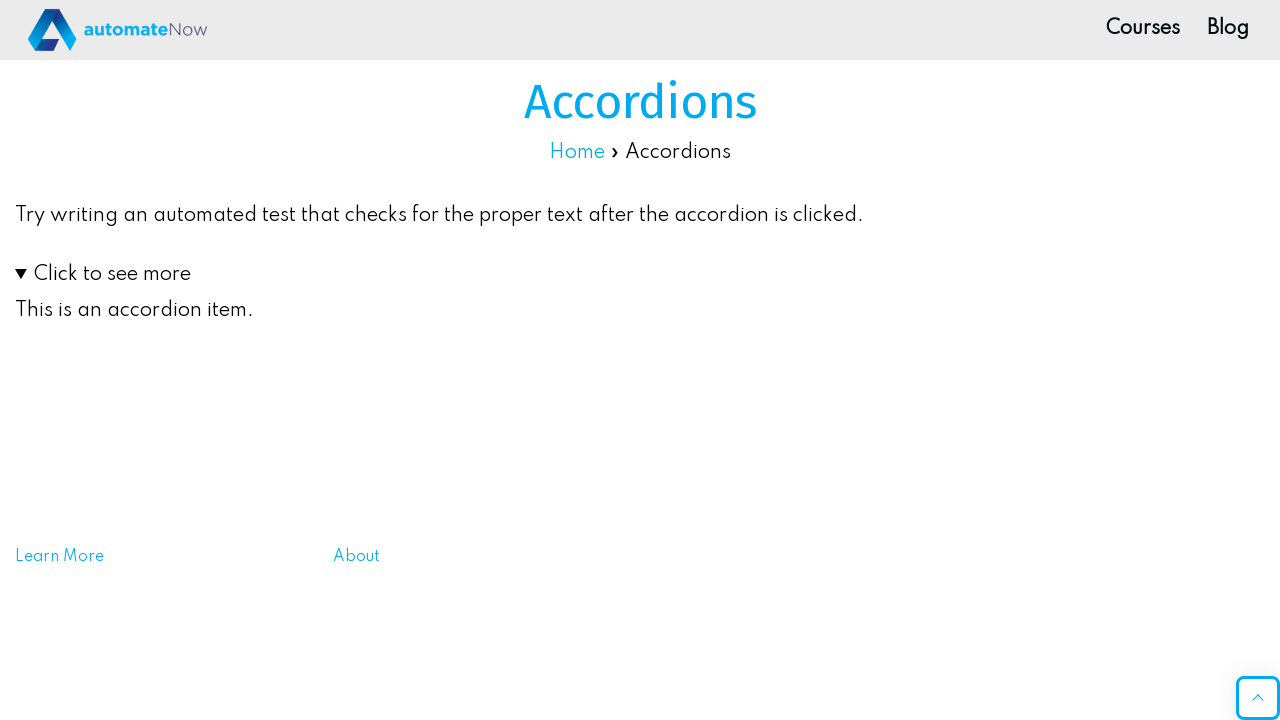

Verified that accordion content is visible
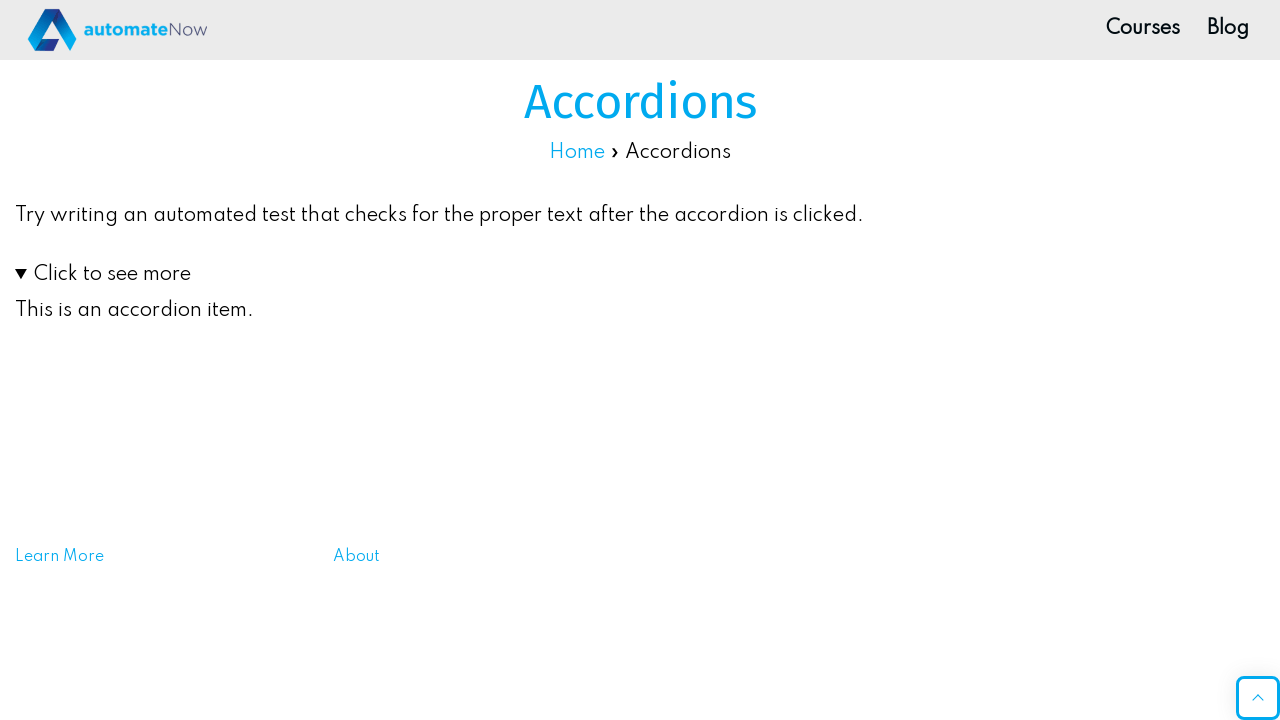

Verified that accordion contains expected text 'This is an accordion item.'
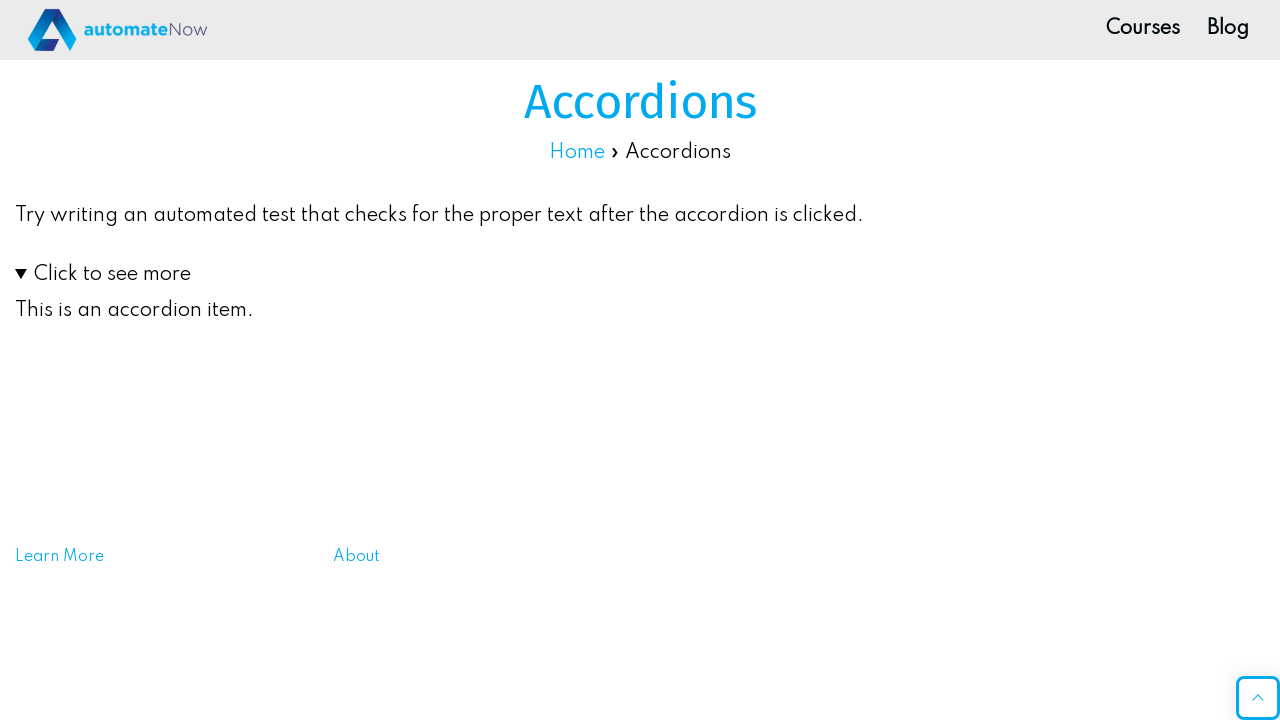

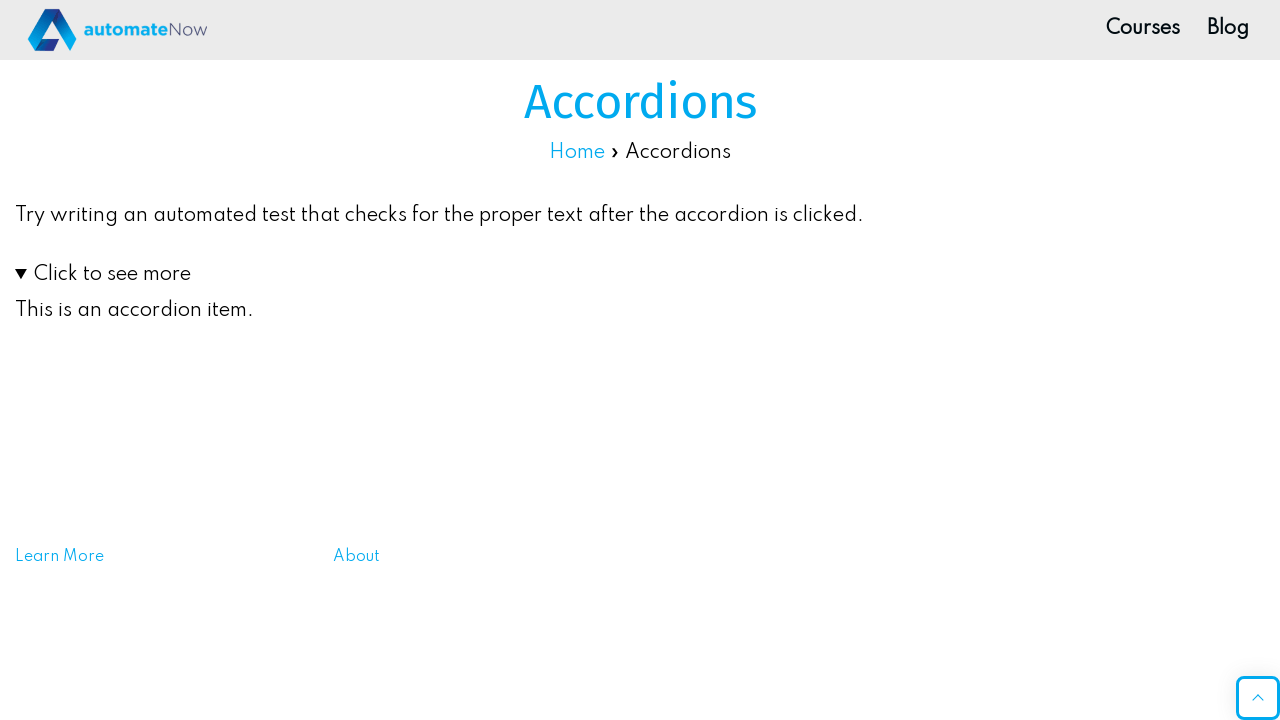